Tests that clicking cancel dismisses the error message after an invalid save attempt

Starting URL: https://devmountain-qa.github.io/employee-manager/1.2_Version/index.html

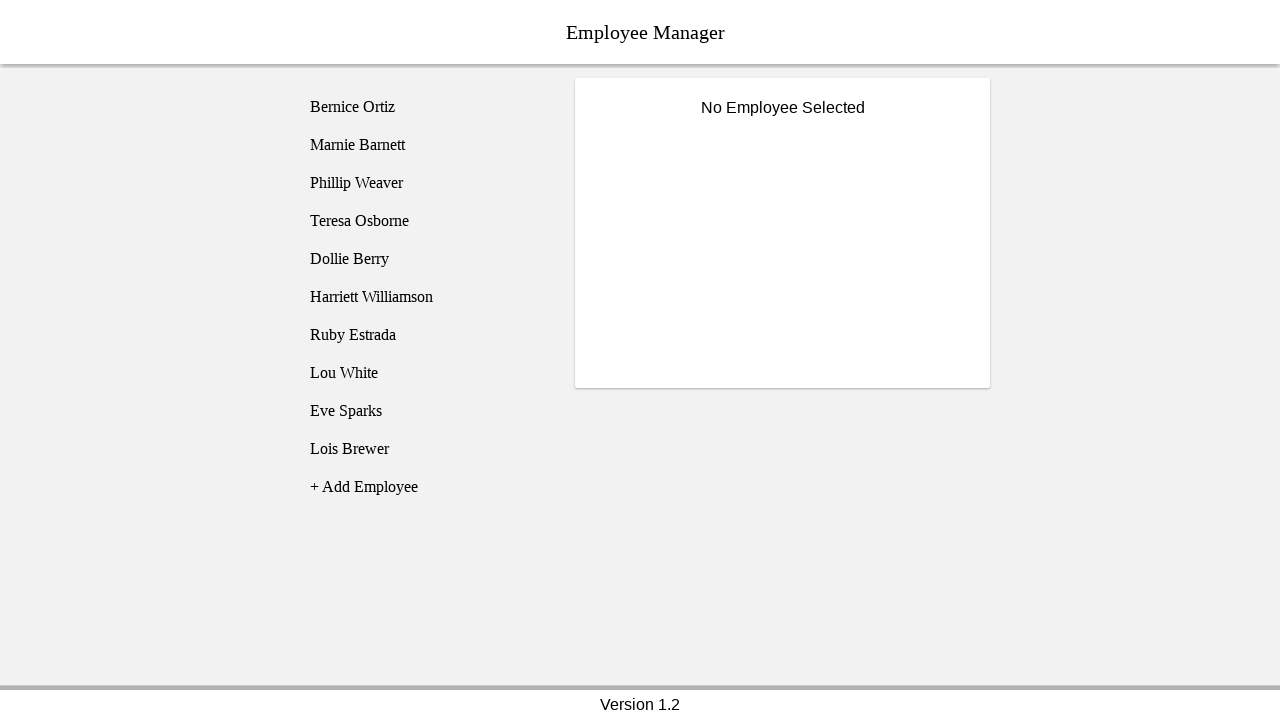

Clicked on Bernice Ortiz (employee1) at (425, 107) on [name='employee1']
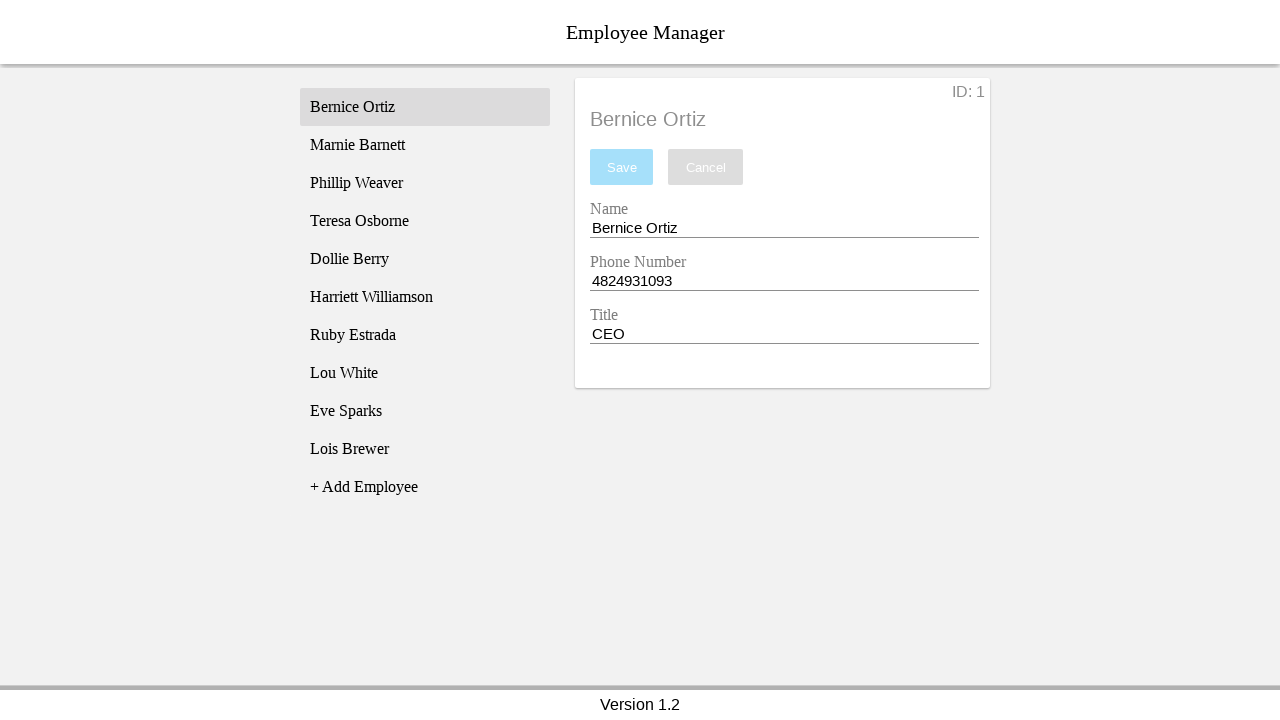

Name entry field became visible
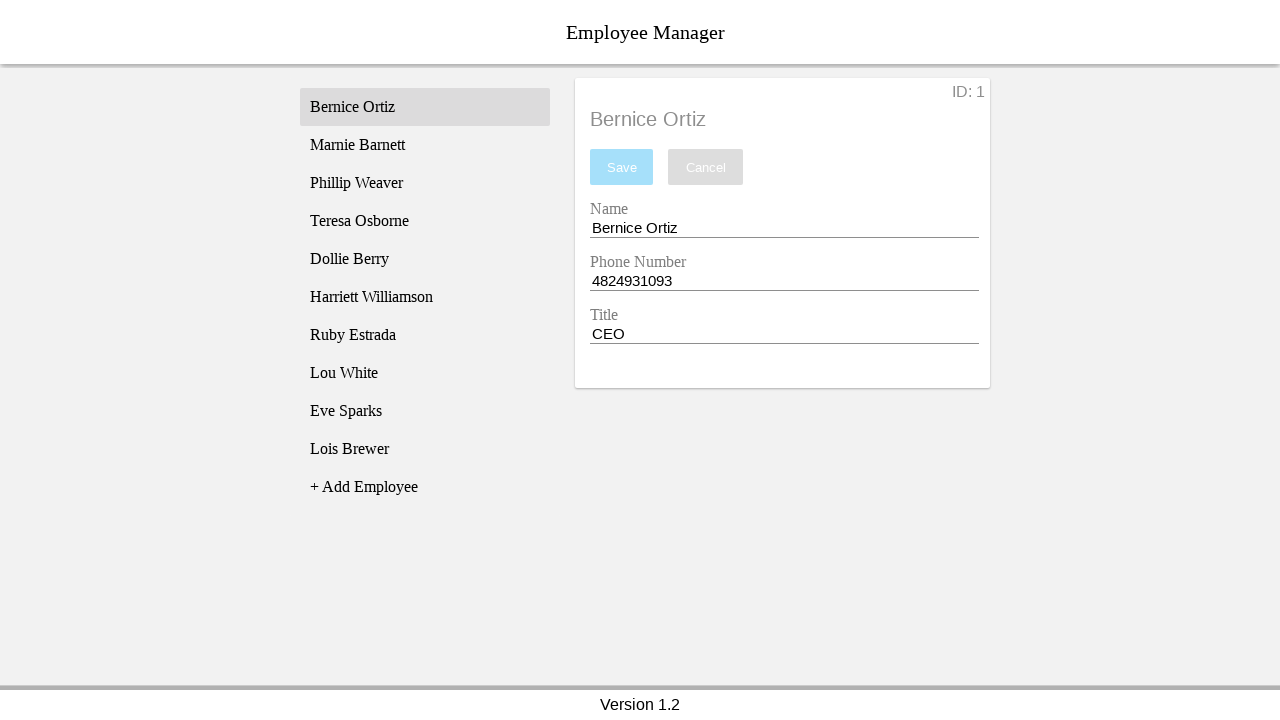

Cleared the name input field on [name='nameEntry']
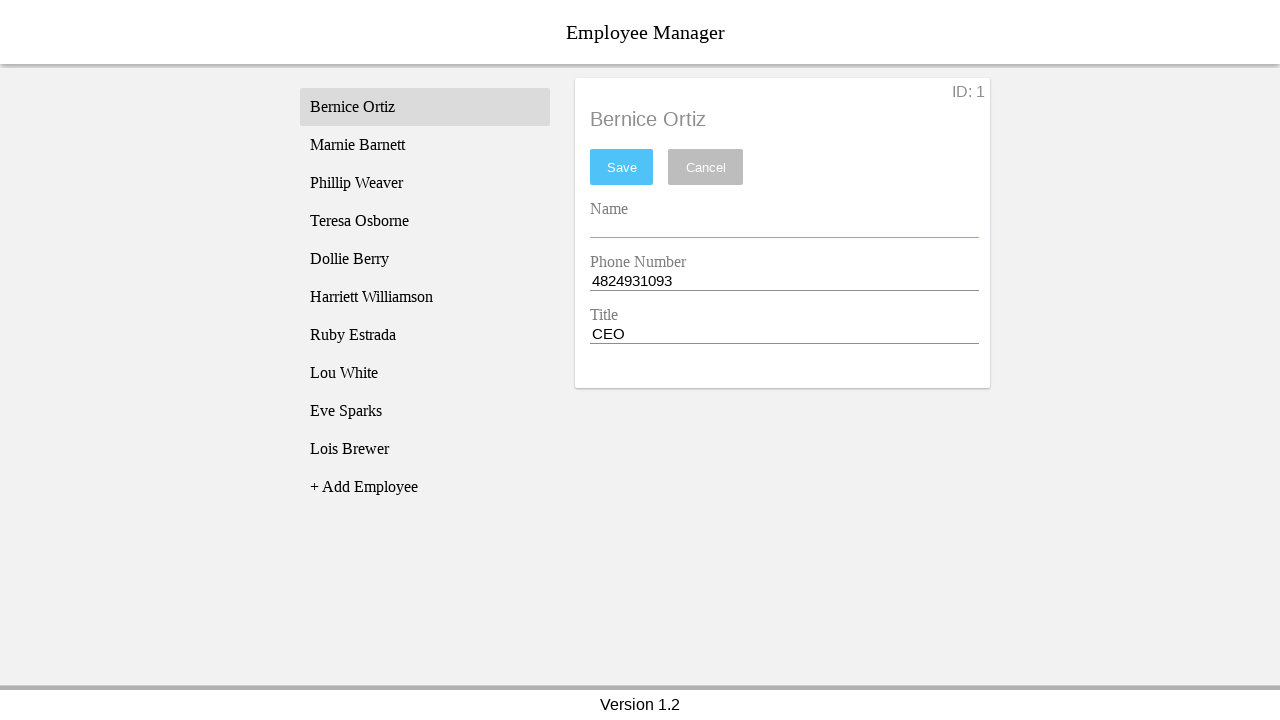

Pressed space in name field on [name='nameEntry']
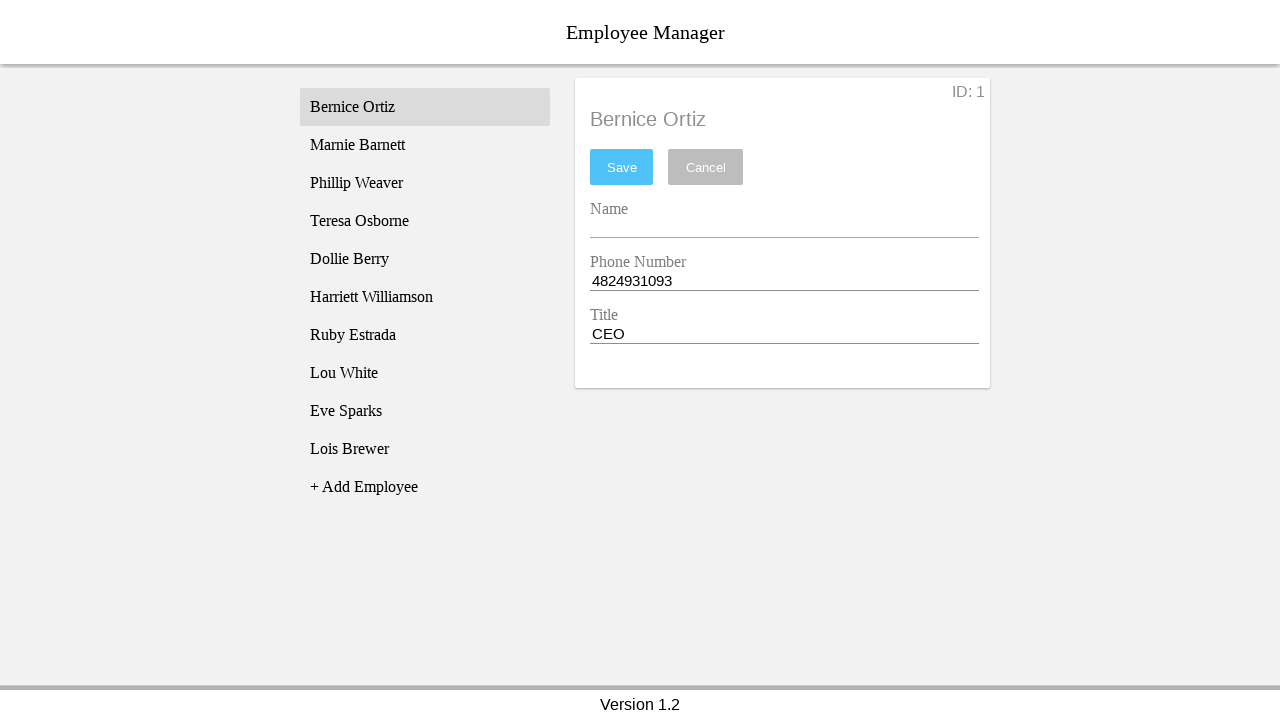

Pressed backspace in name field to trigger validation on [name='nameEntry']
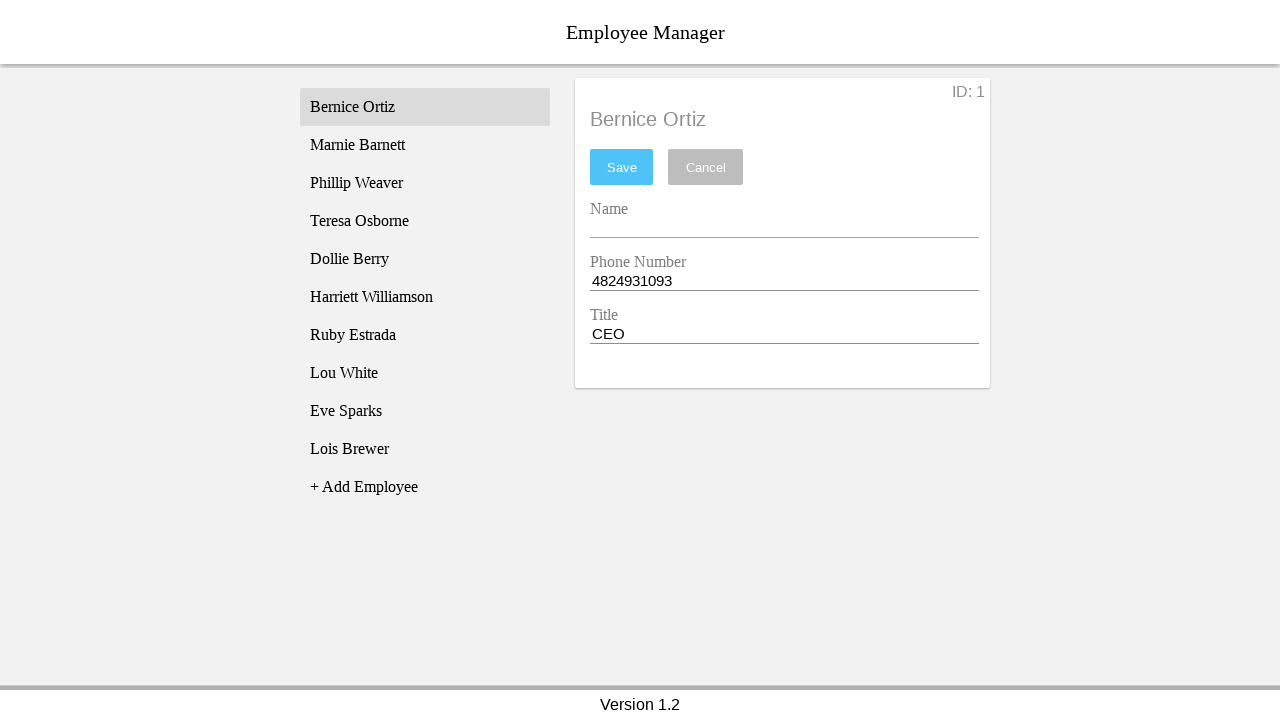

Clicked save button at (622, 167) on #saveBtn
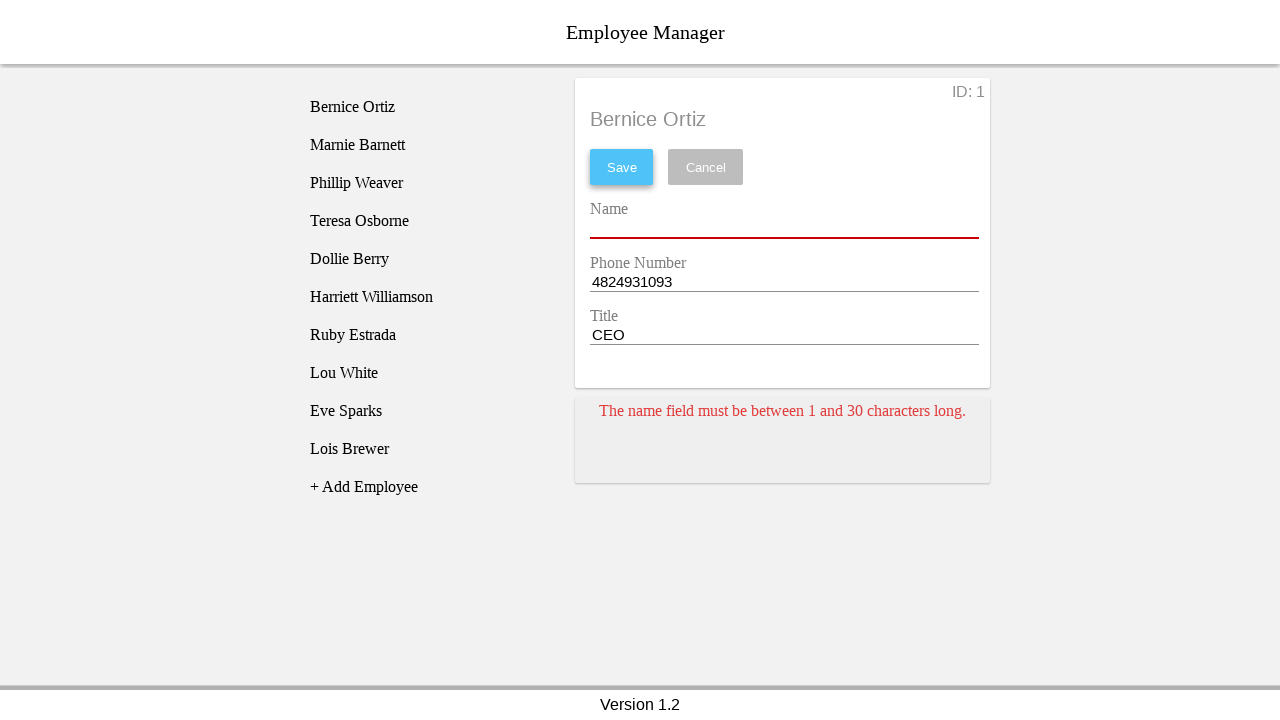

Error message card appeared after invalid save attempt
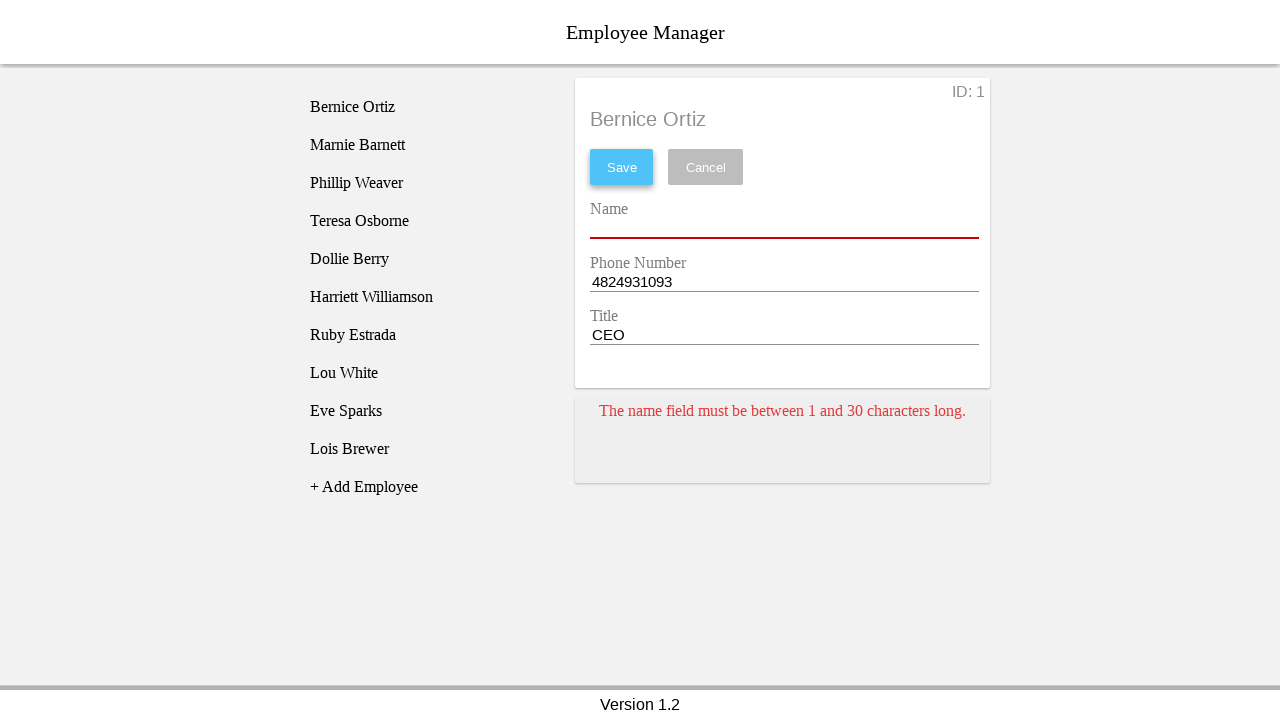

Clicked cancel button to dismiss error message at (706, 167) on [name='cancel']
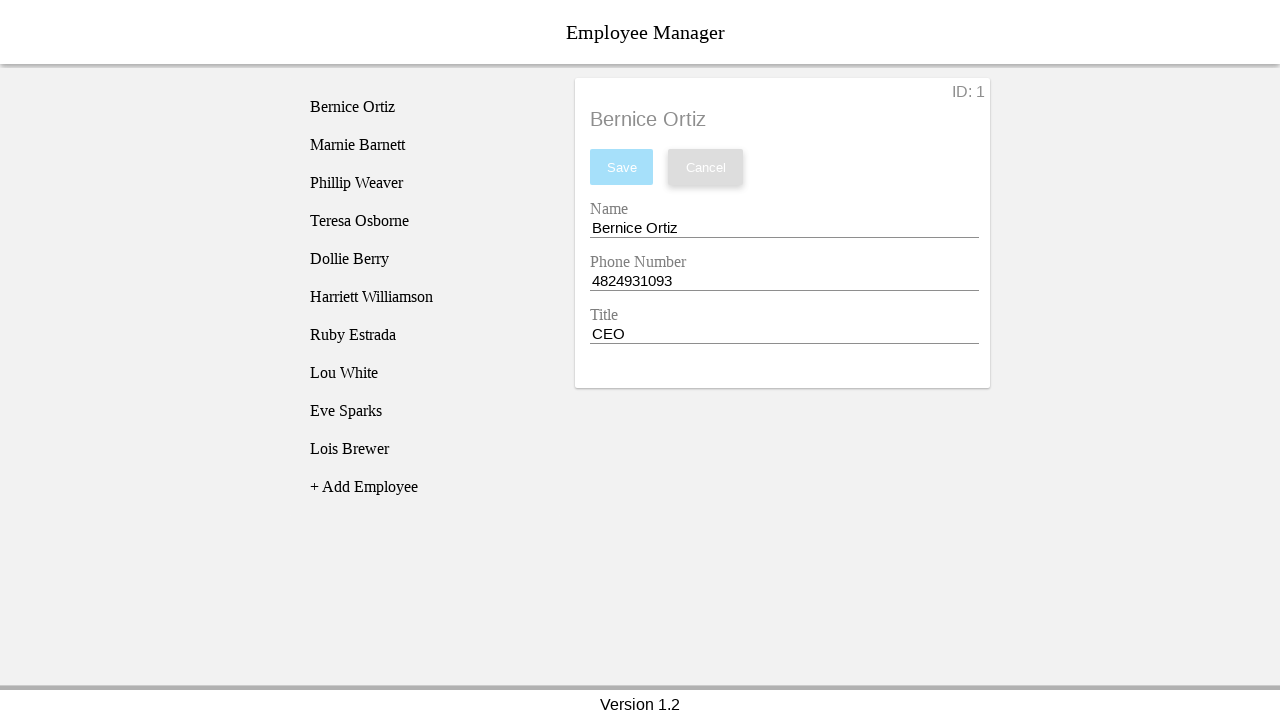

Form is still accessible after error dismissal
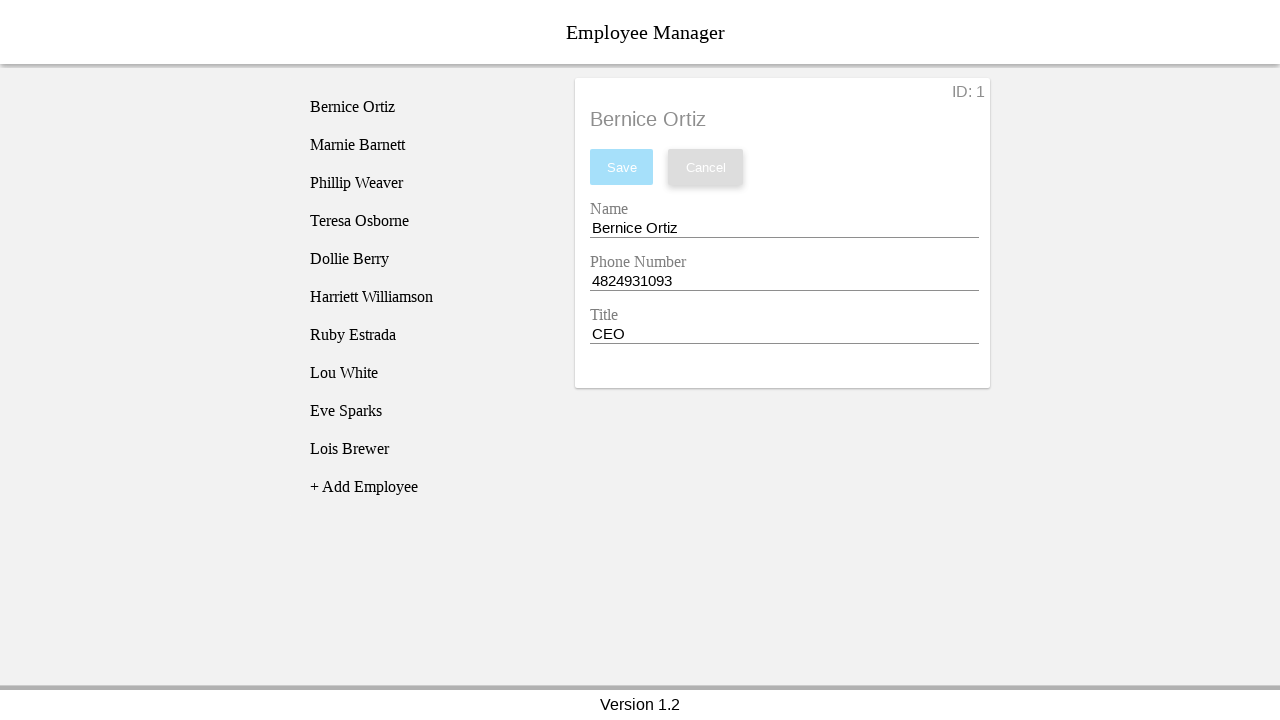

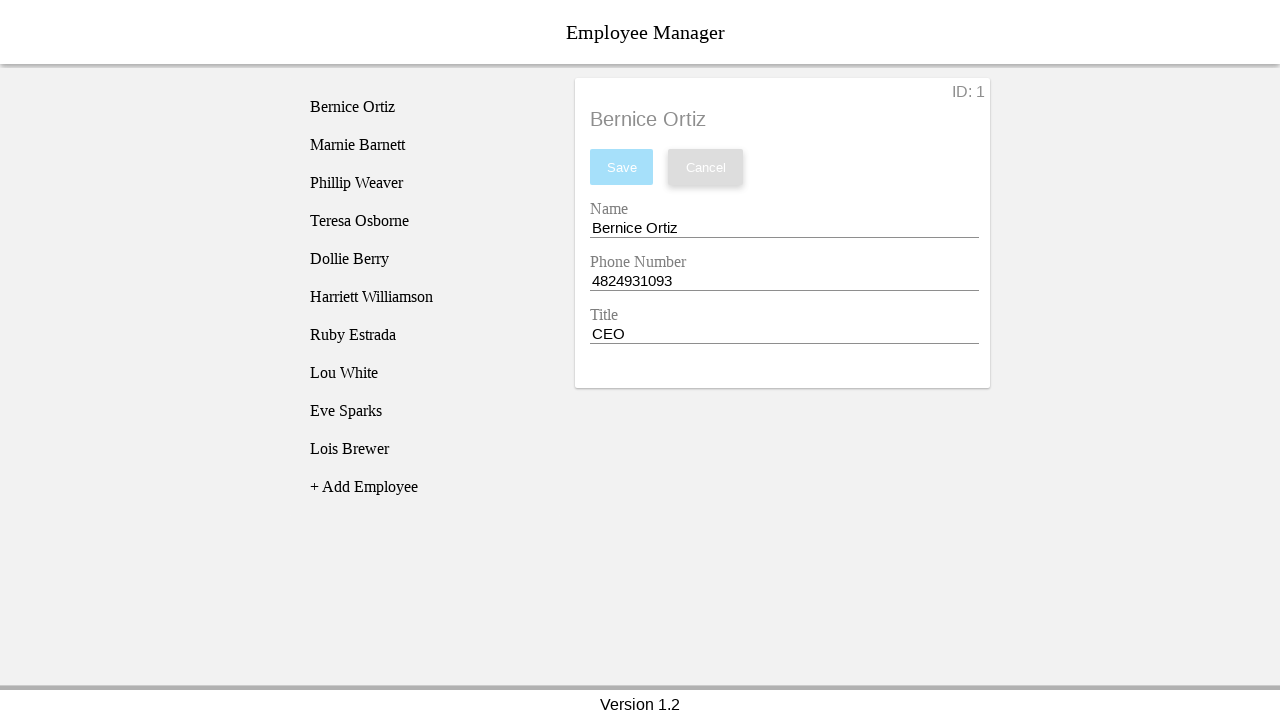